Navigates to a locators example page and verifies that an element with id 'heading_1' contains the text 'Heading 1'

Starting URL: https://kristinek.github.io/site/examples/locators

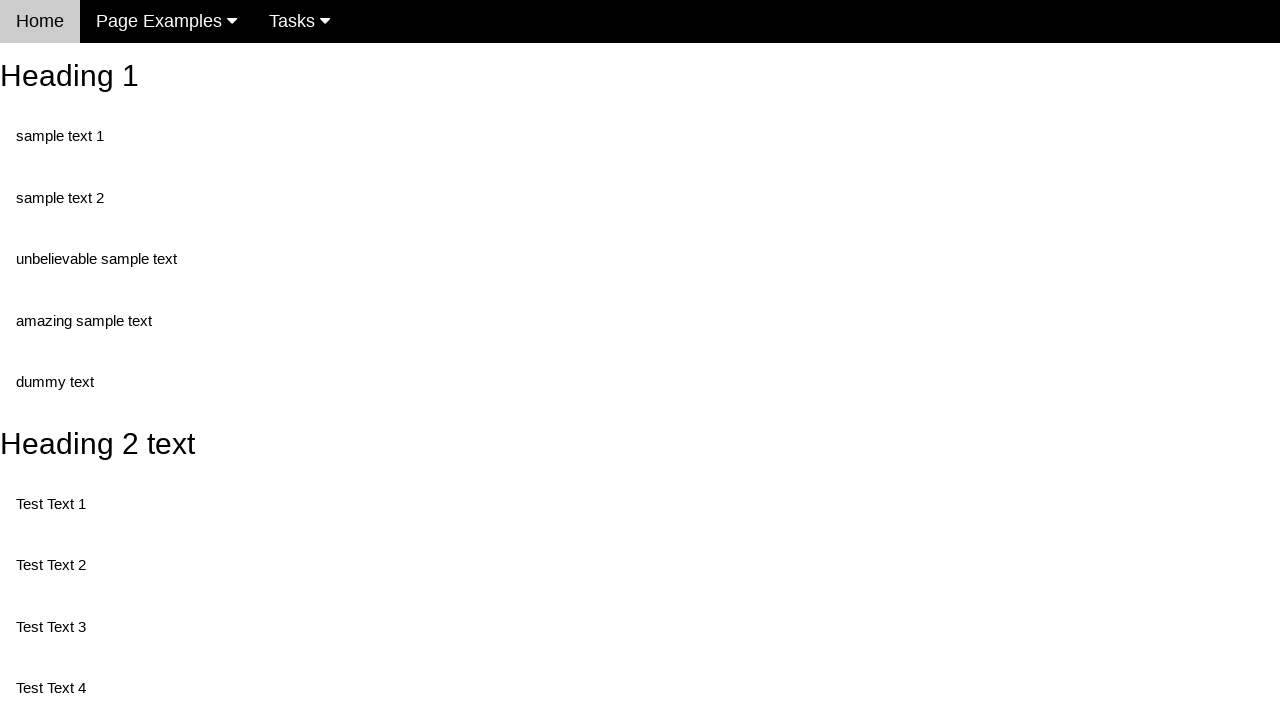

Navigated to locators example page
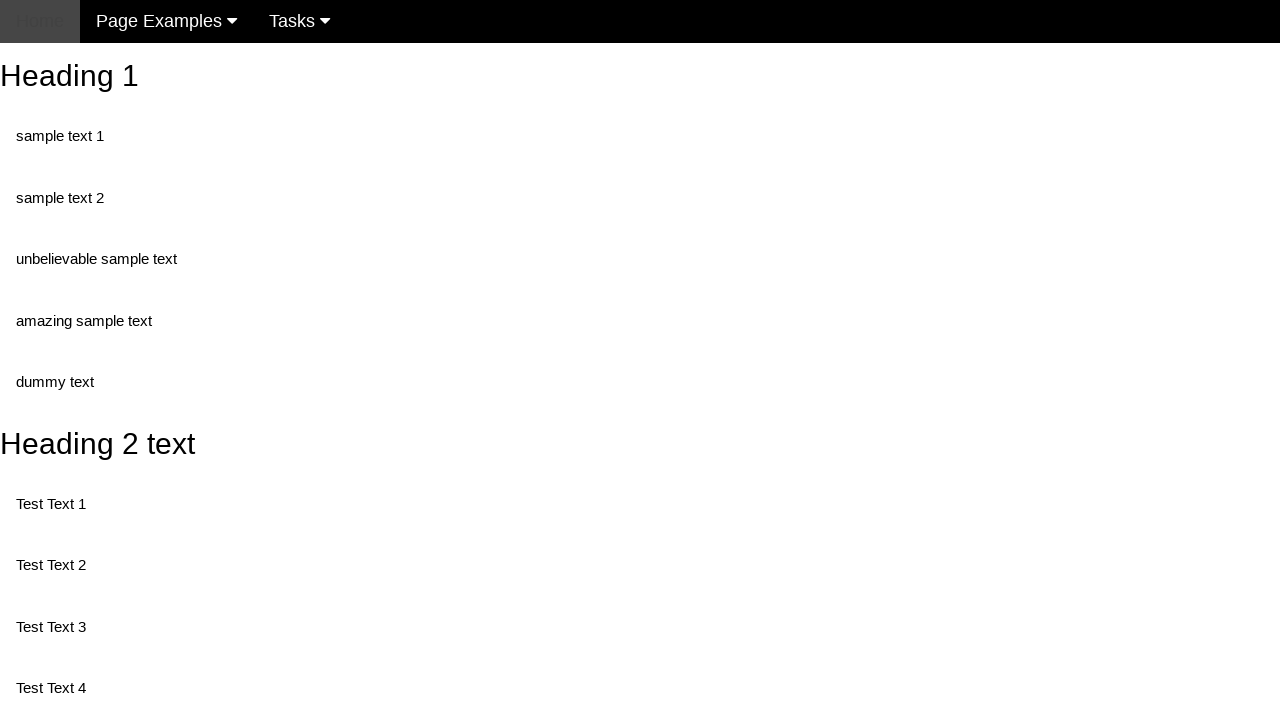

Waited for heading element with id 'heading_1' to be visible
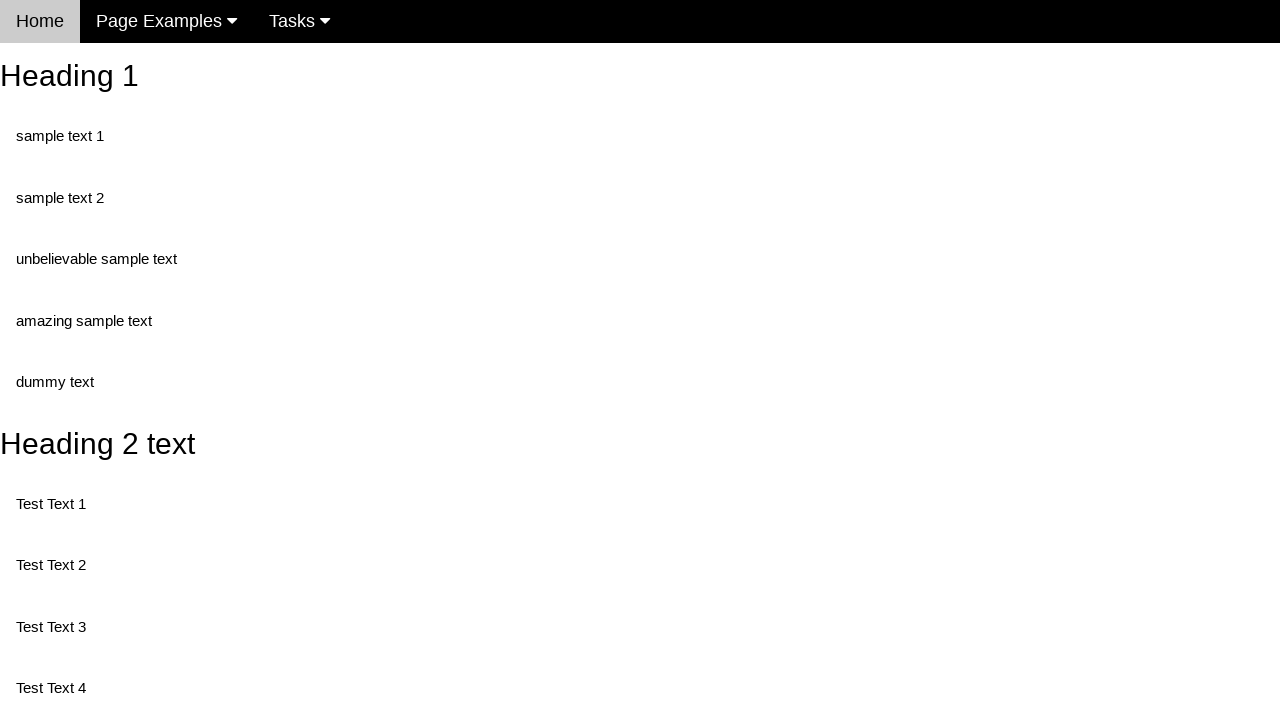

Verified that heading element contains text 'Heading 1'
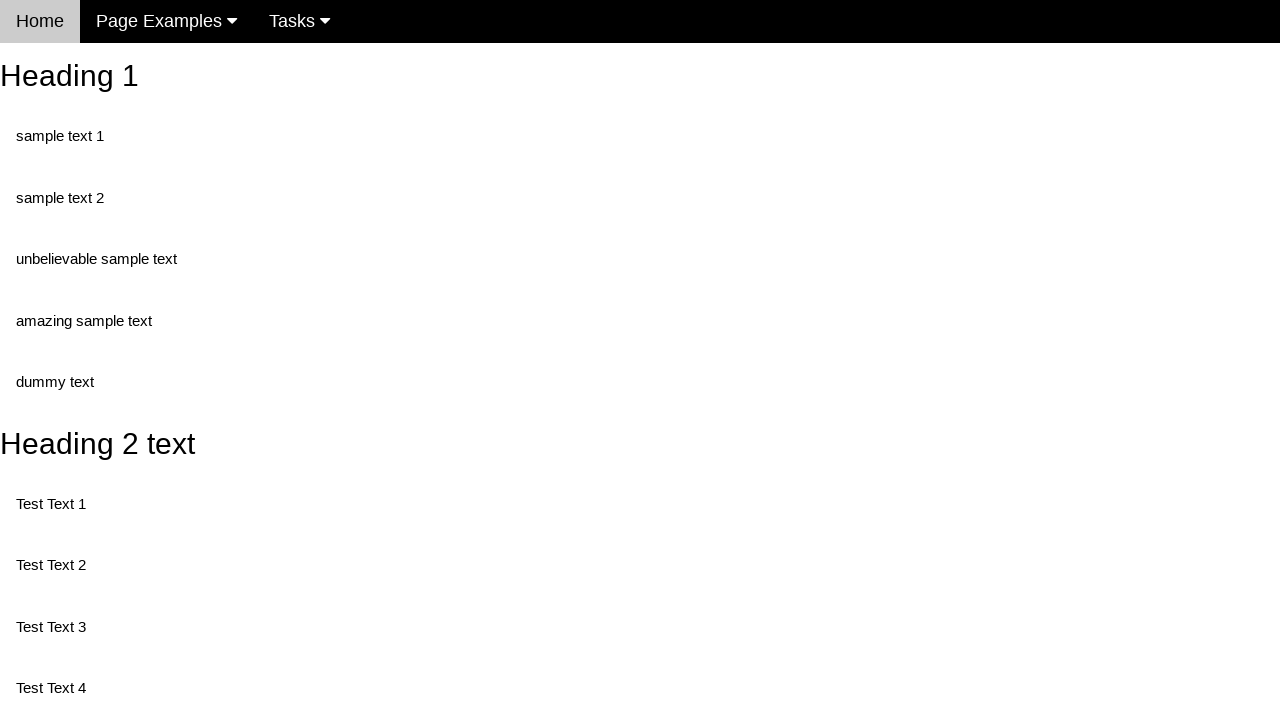

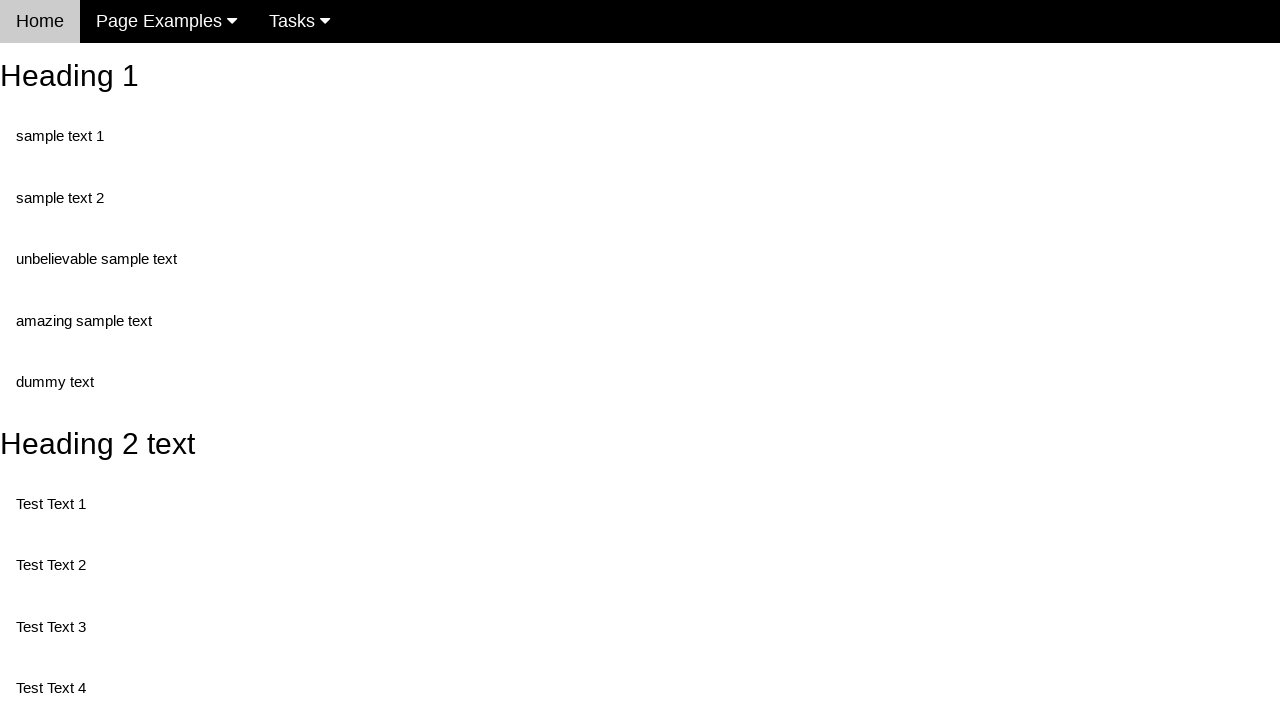